Navigates to Walla news website, maximizes the browser window, and refreshes the page

Starting URL: https://www.walla.co.il/

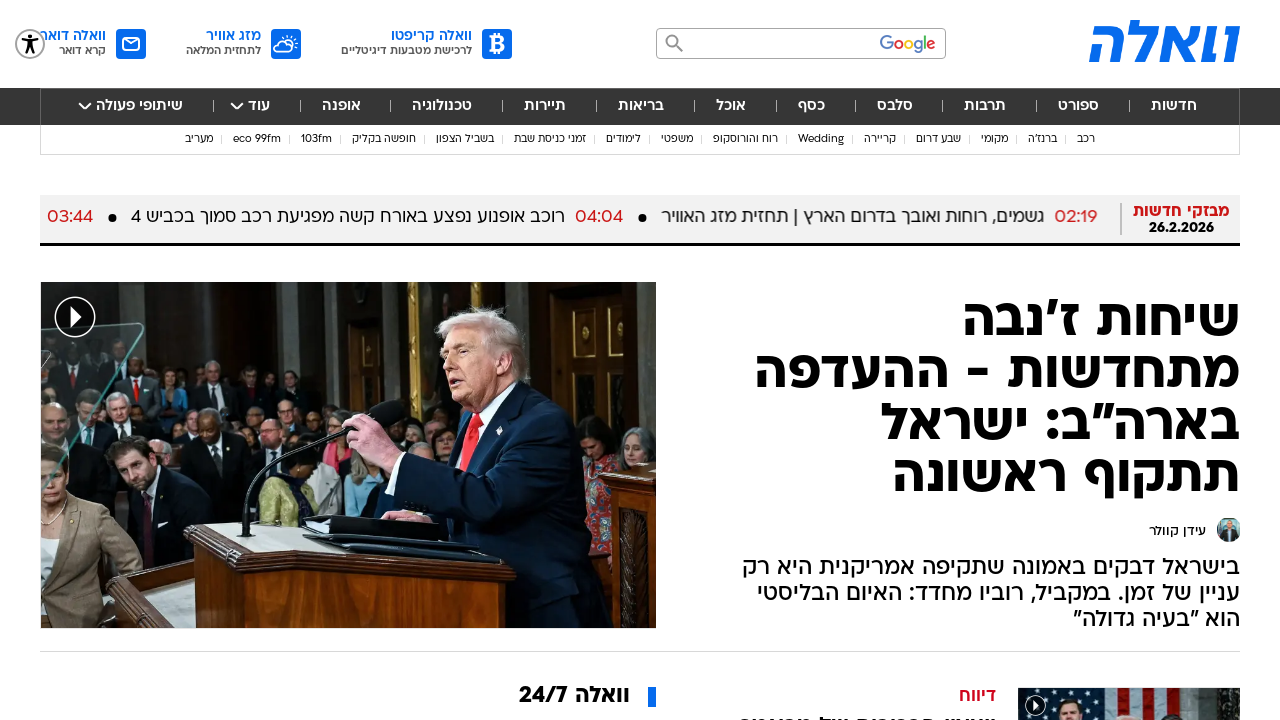

Navigated to Walla news website
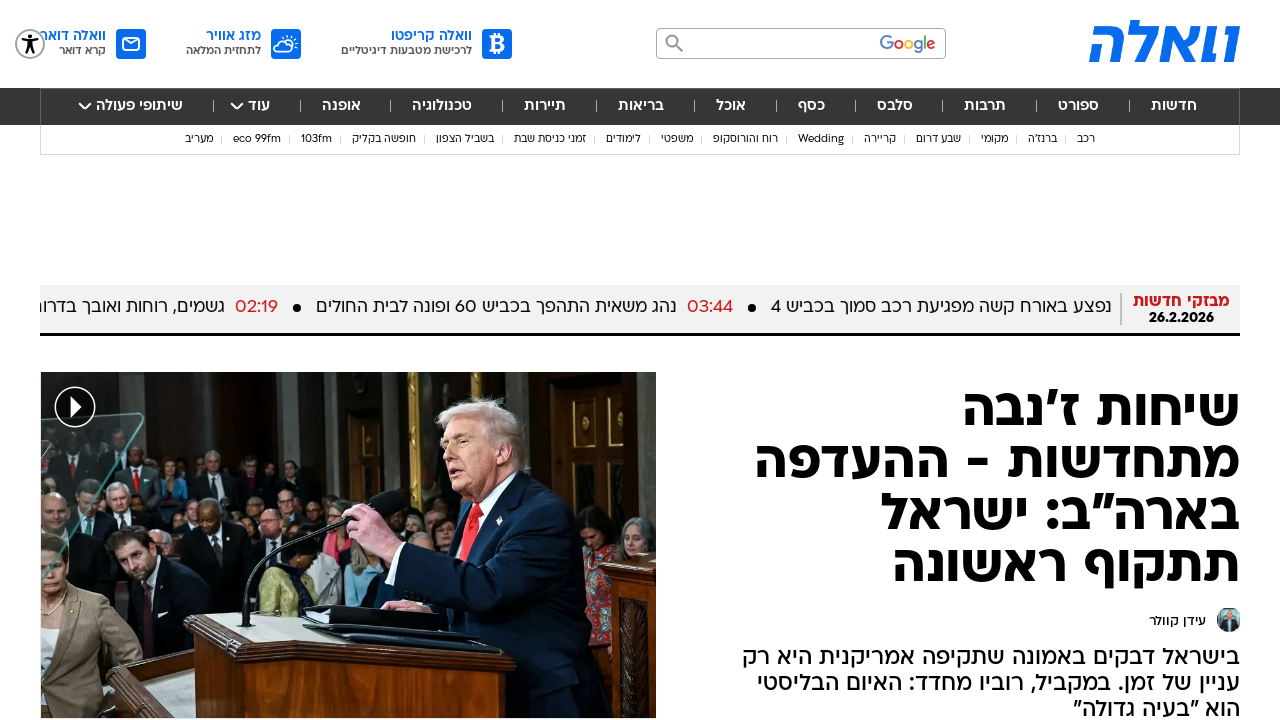

Maximized browser window
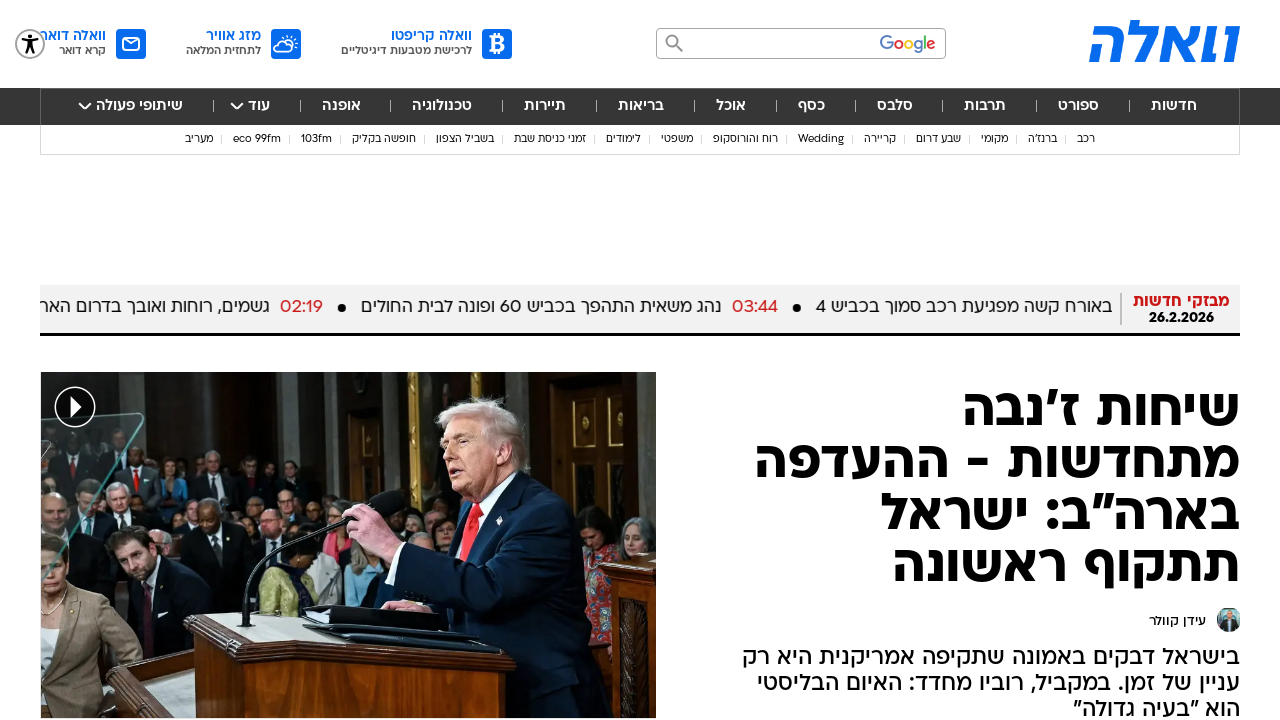

Waited 3 seconds for page to stabilize
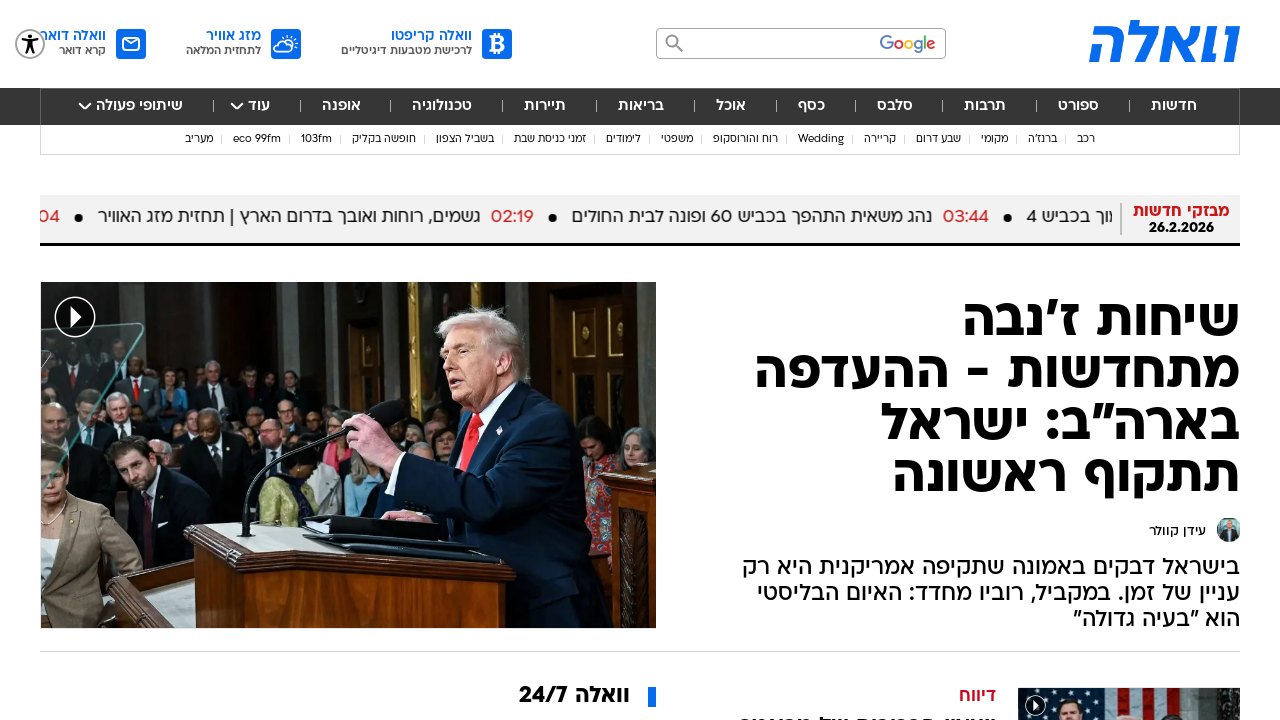

Refreshed the page
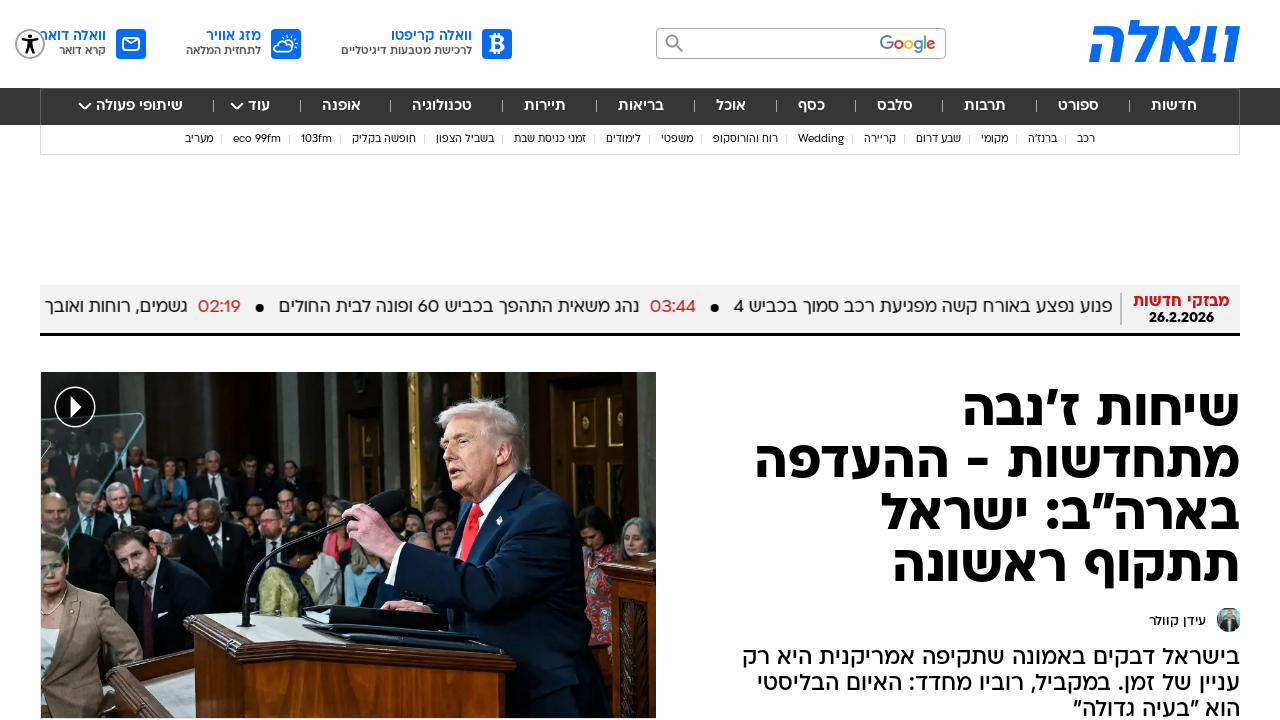

Page fully loaded after refresh (networkidle state)
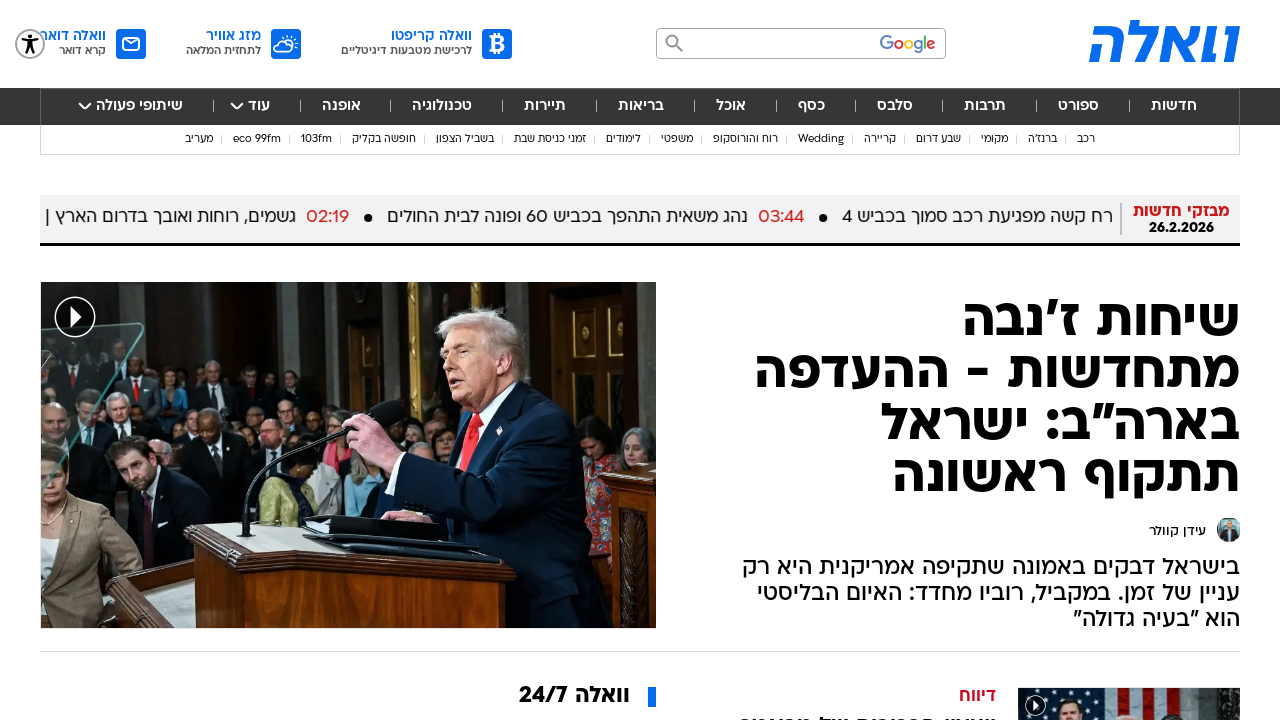

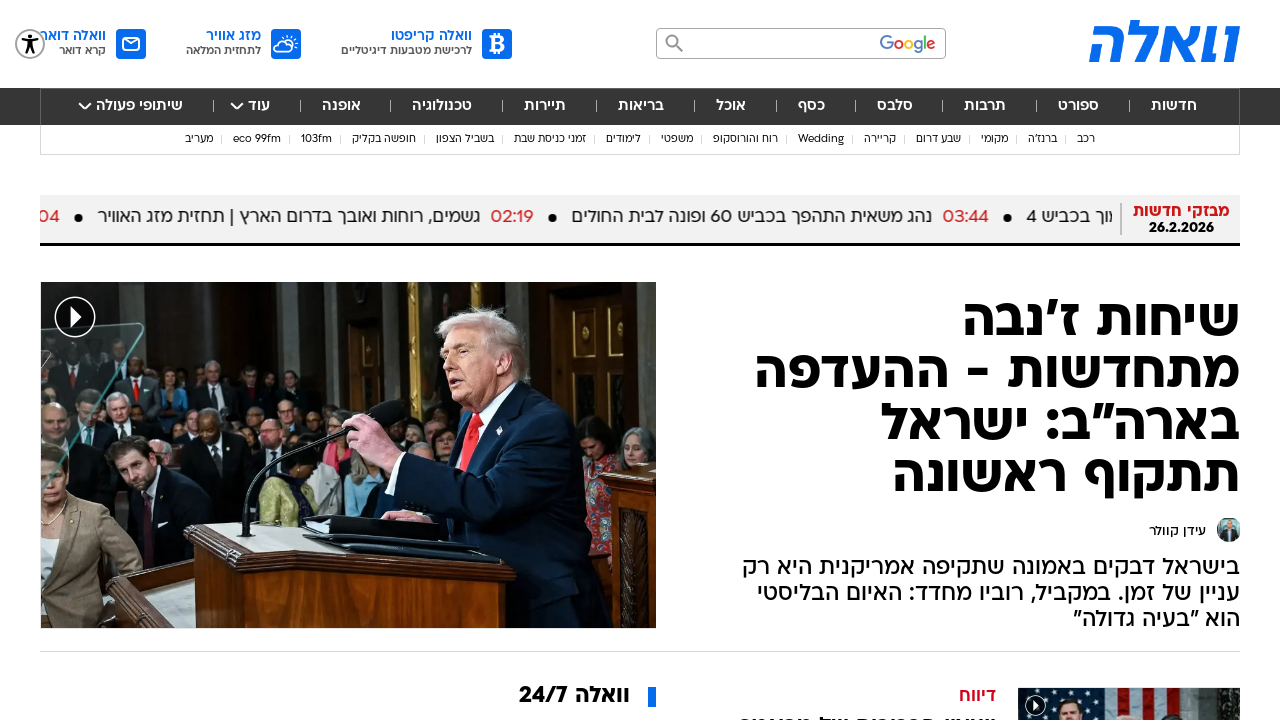